Tests TRadioButton functionality in PRADO framework demo including regular radio buttons, auto postback, validation triggers, and radio button groups

Starting URL: https://www.pradoframework.net/demos/quickstart/index.php?page=Controls.Samples.TRadioButton.Home&amp;notheme=true&amp;lang=en

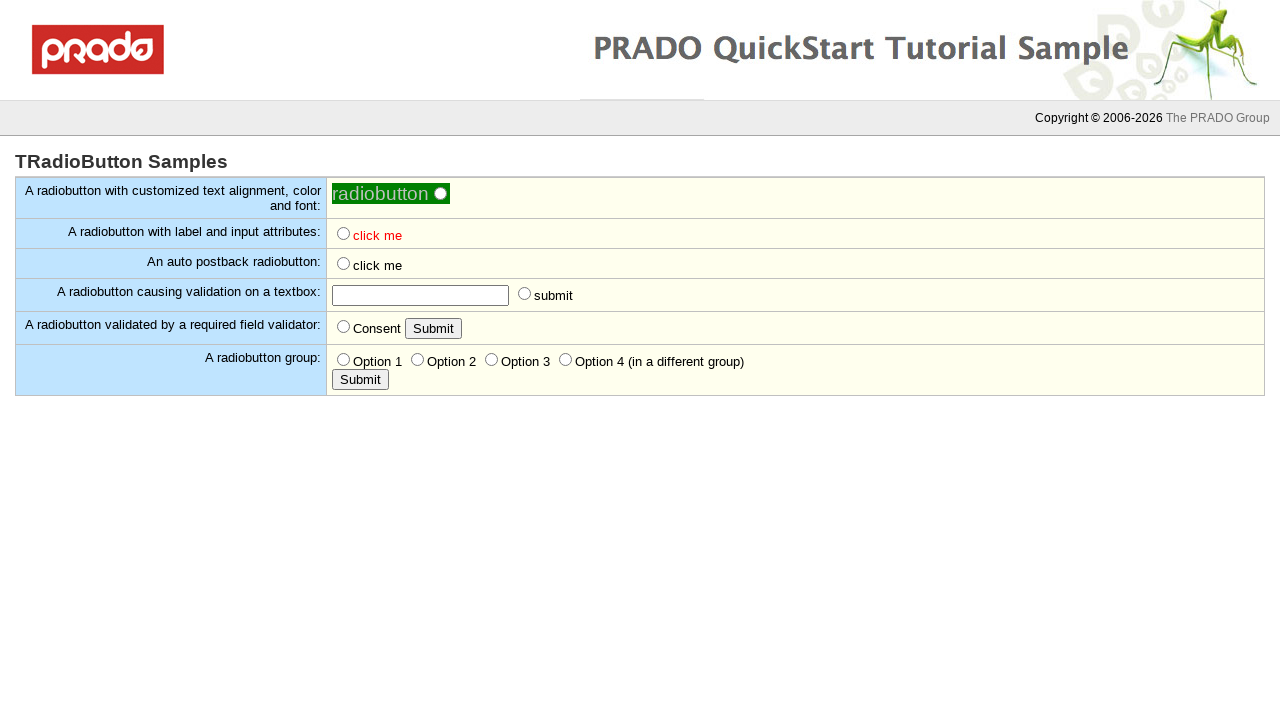

Clicked regular radio button at (440, 194) on input[name='ctl0\$body\$ctl0'][value='ctl0\$body\$ctl0']
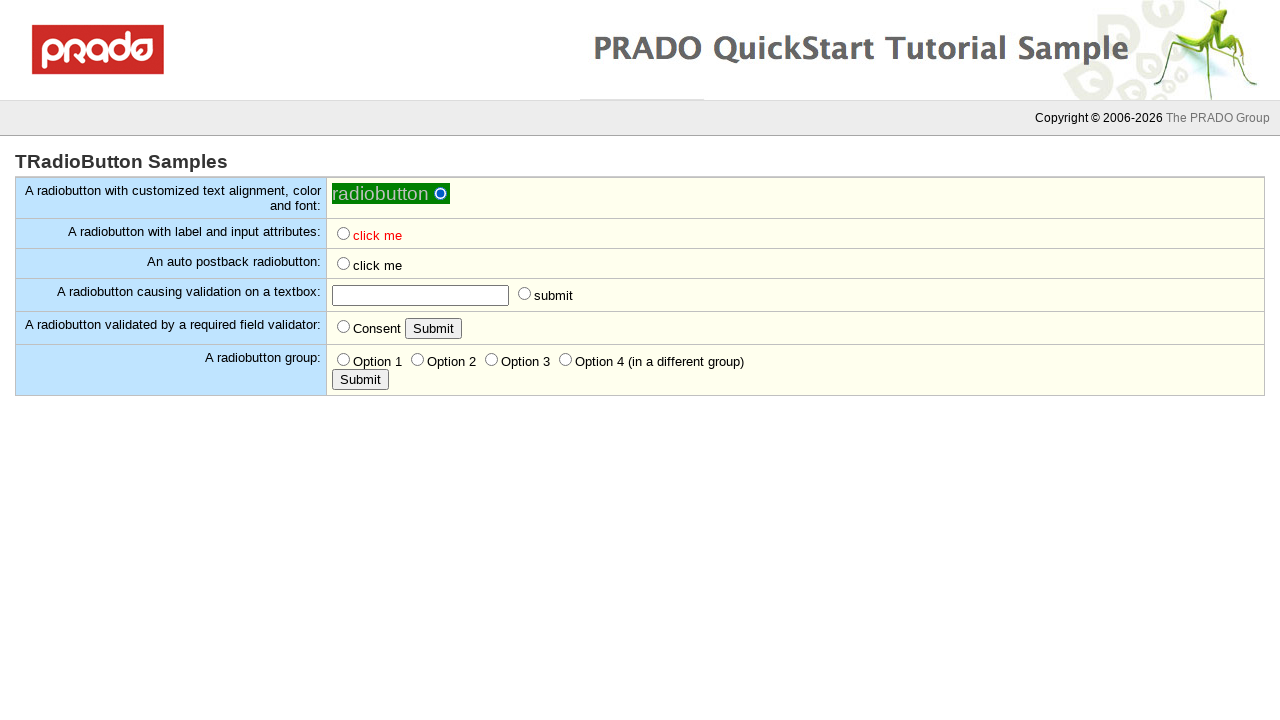

Clicked radio button with customized value at (344, 234) on input[name='ctl0\$body\$ctl1'][value='value']
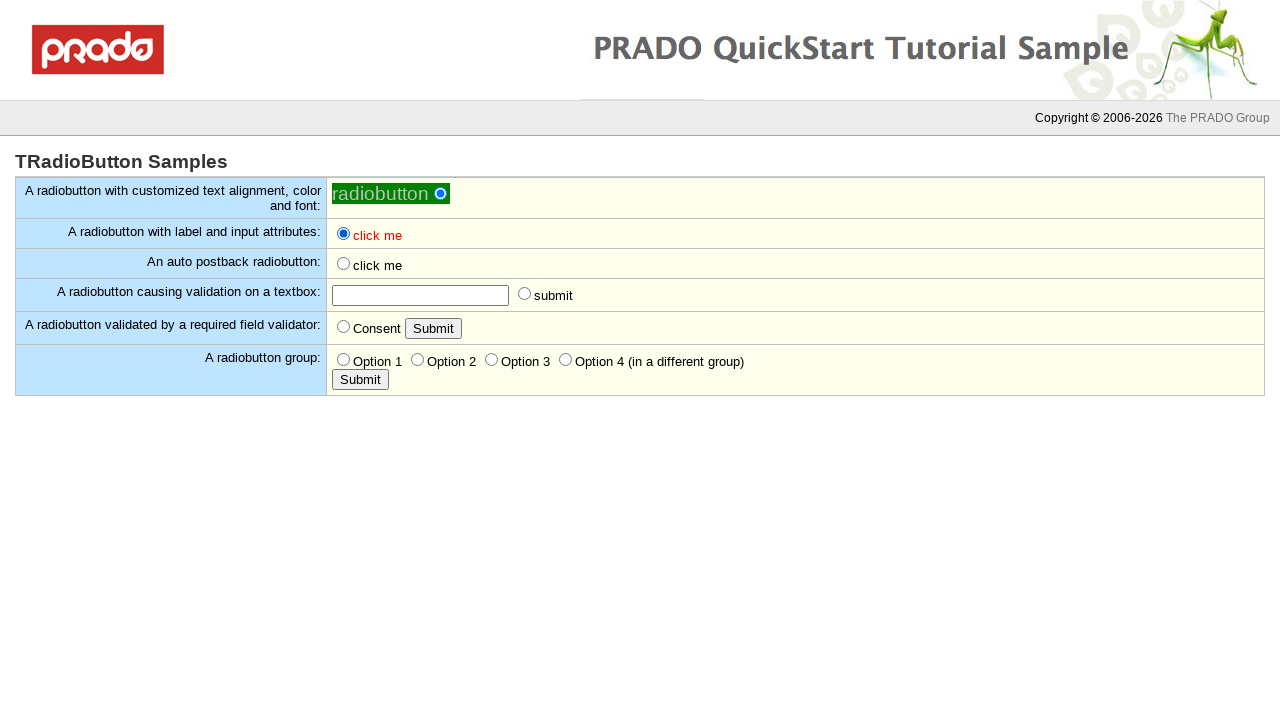

Clicked auto postback radio button at (344, 264) on input[name='ctl0\$body\$ctl2'][value='ctl0\$body\$ctl2']
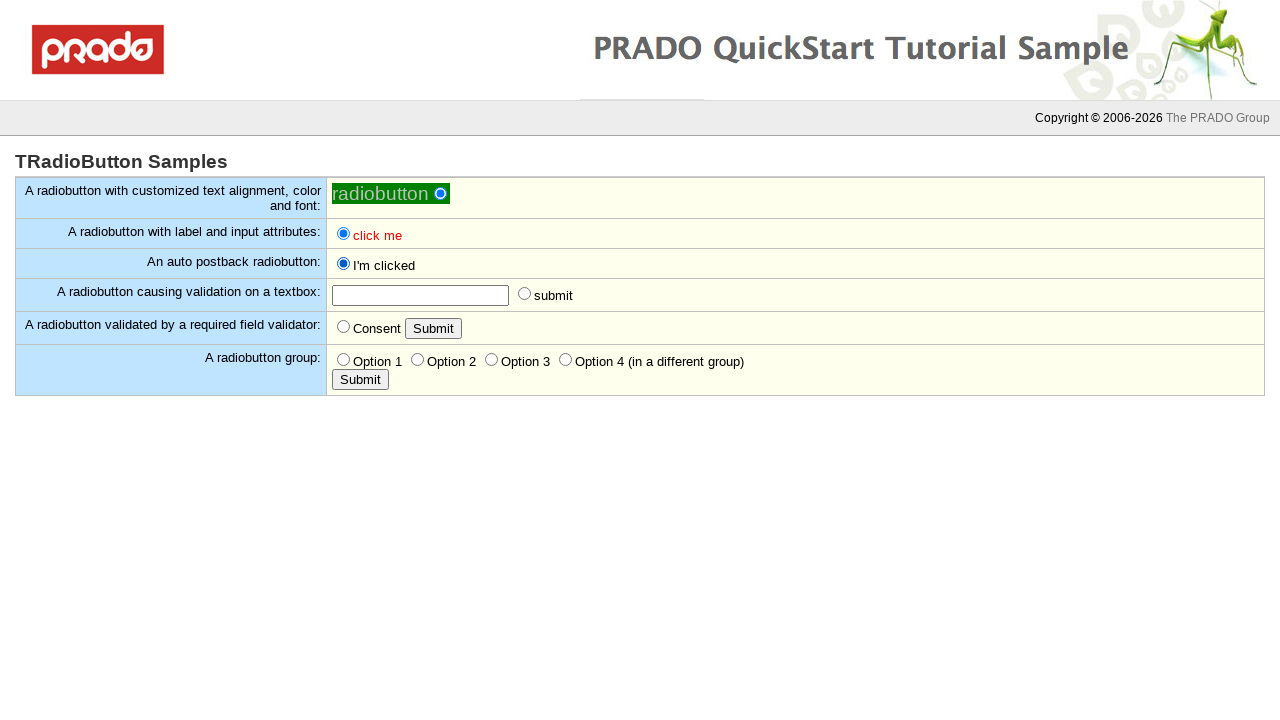

Auto postback completed and page loaded
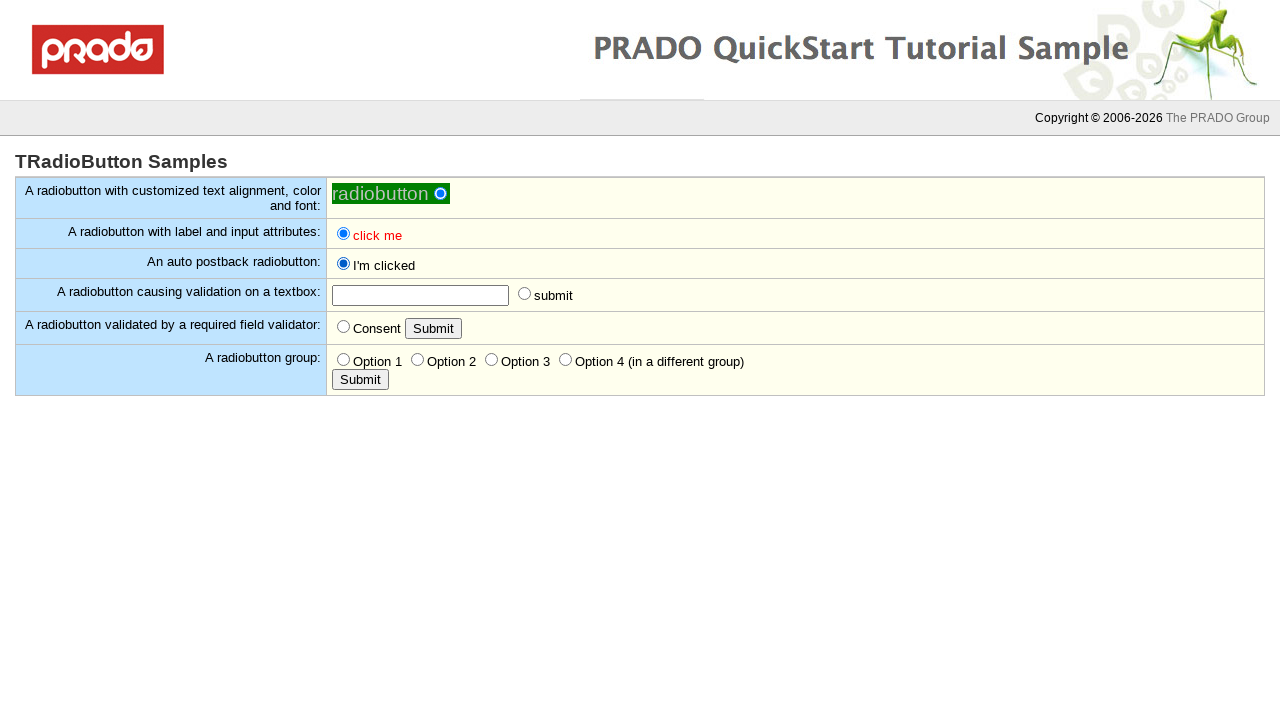

Clicked auto postback radio button again at (344, 264) on input[name='ctl0\$body\$ctl2'][value='ctl0\$body\$ctl2']
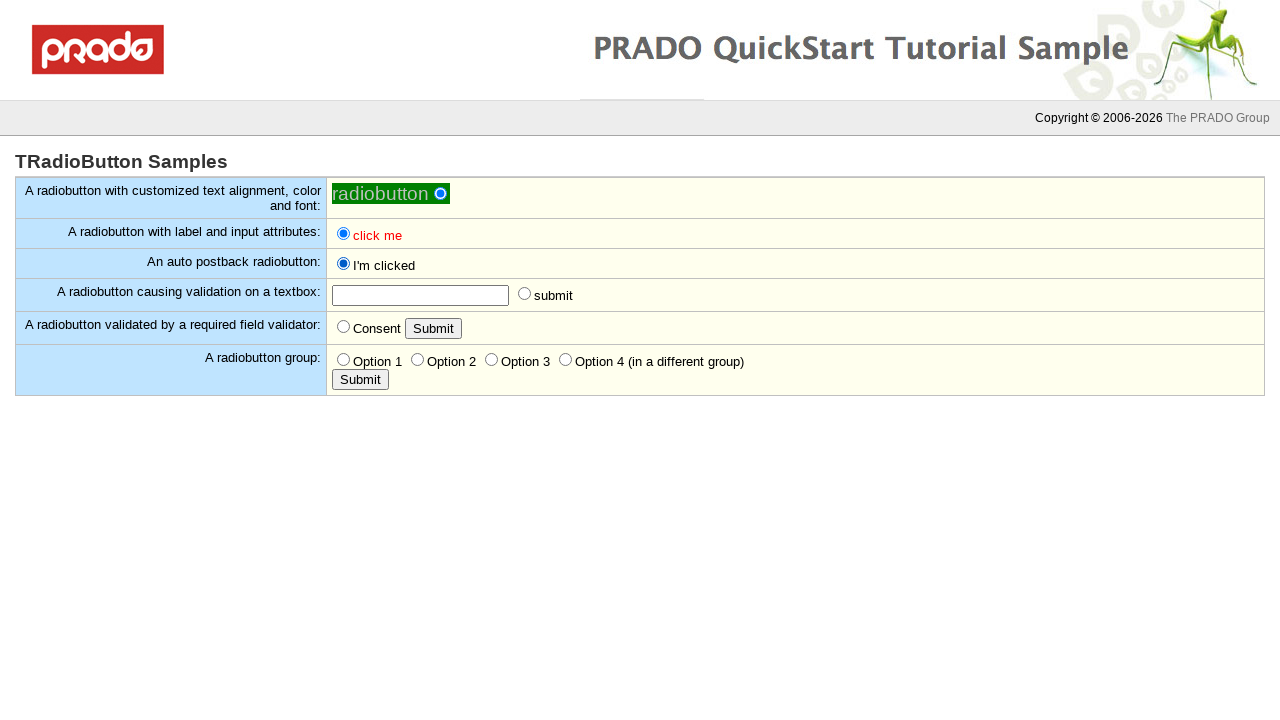

Second auto postback completed and page loaded
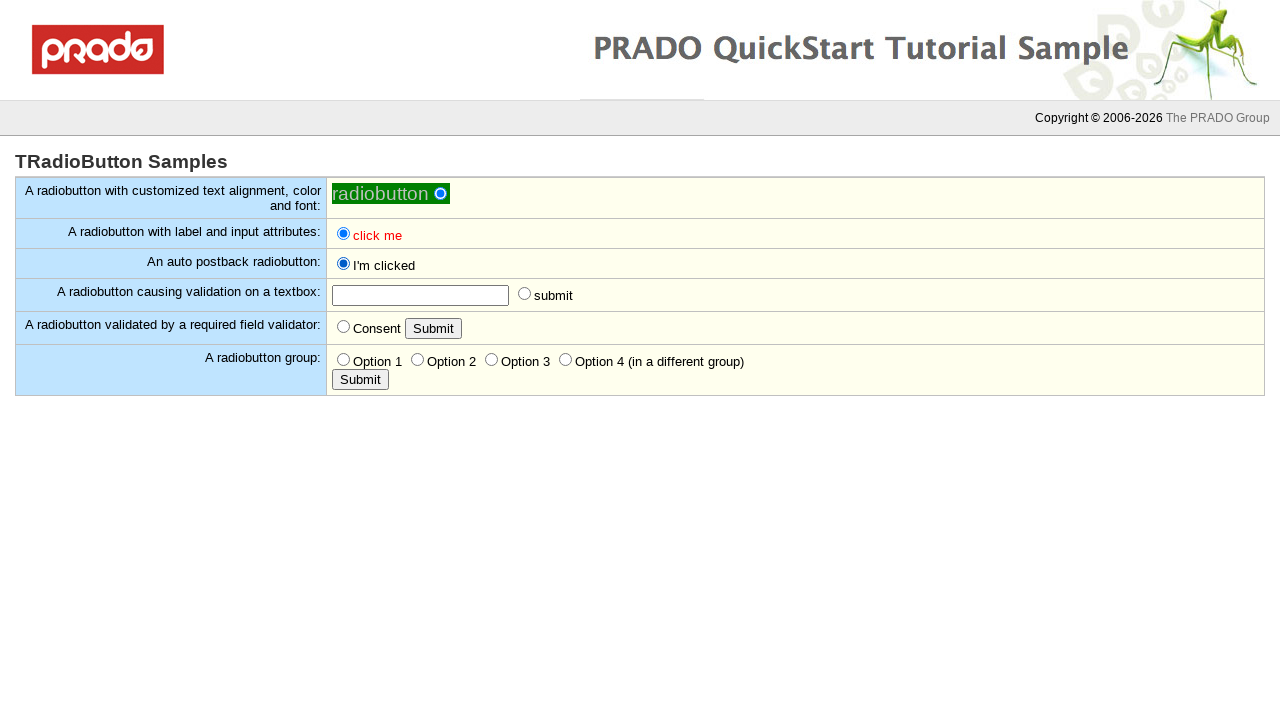

Clicked radio button triggering validation with empty textbox at (524, 294) on input[name='ctl0\$body\$ctl4'][value='ctl0\$body\$ctl4']
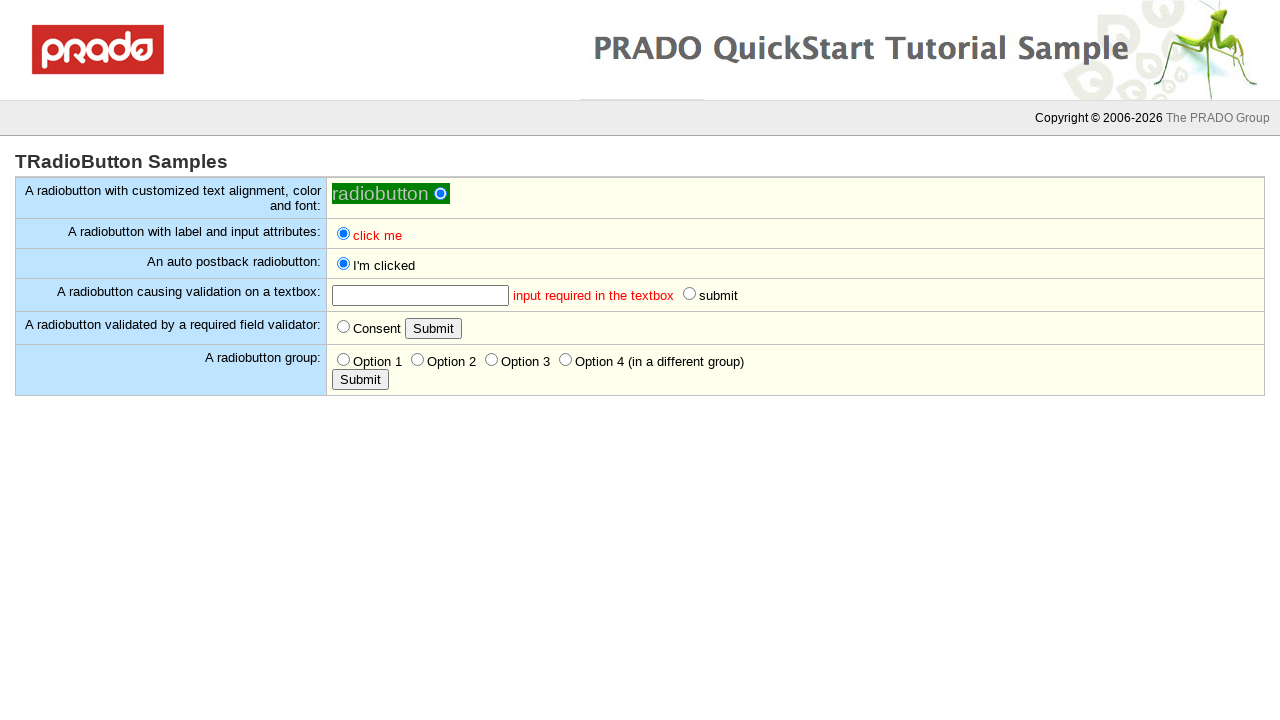

Waited for validation error to display
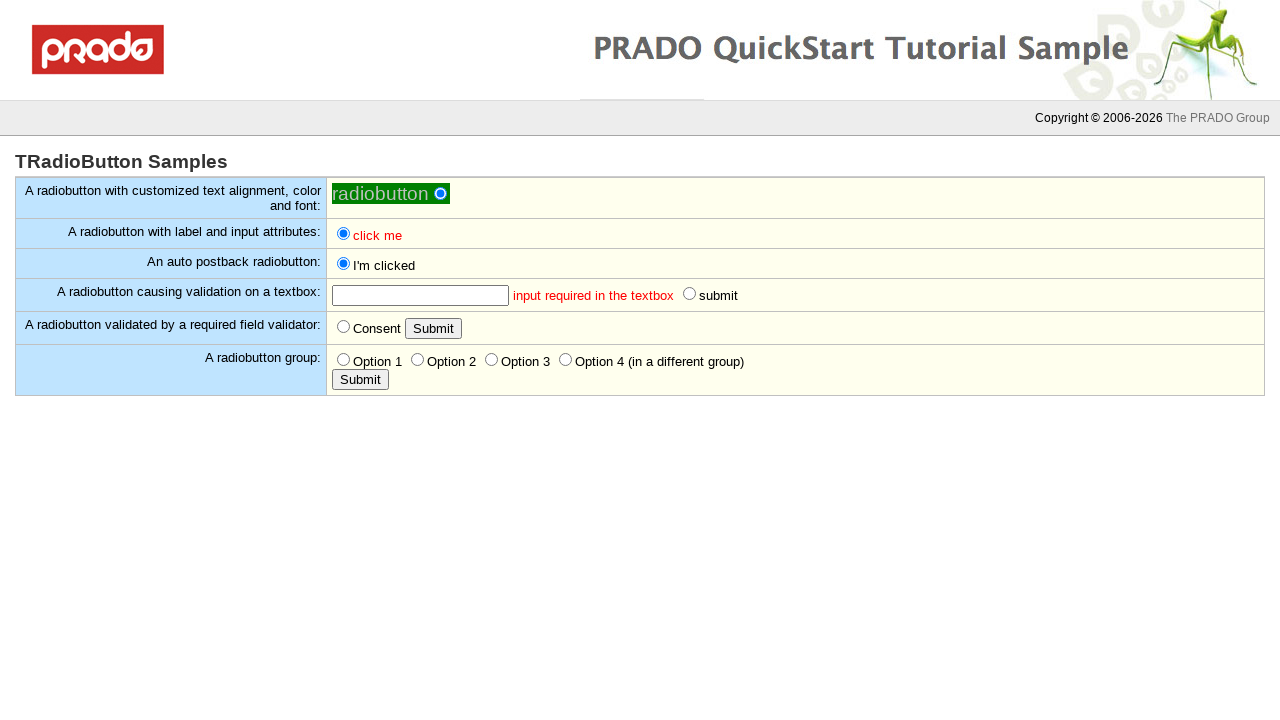

Clicked validation radio button again at (690, 294) on input[name='ctl0\$body\$ctl4'][value='ctl0\$body\$ctl4']
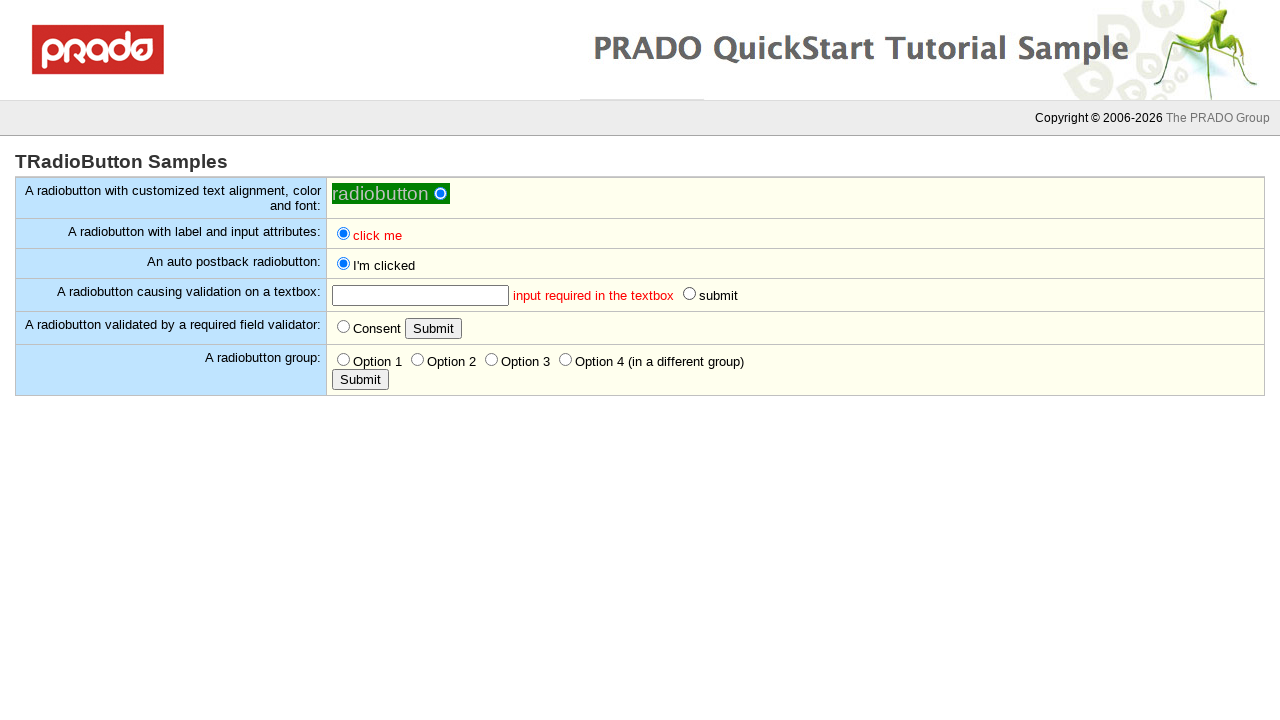

Waited for validation response
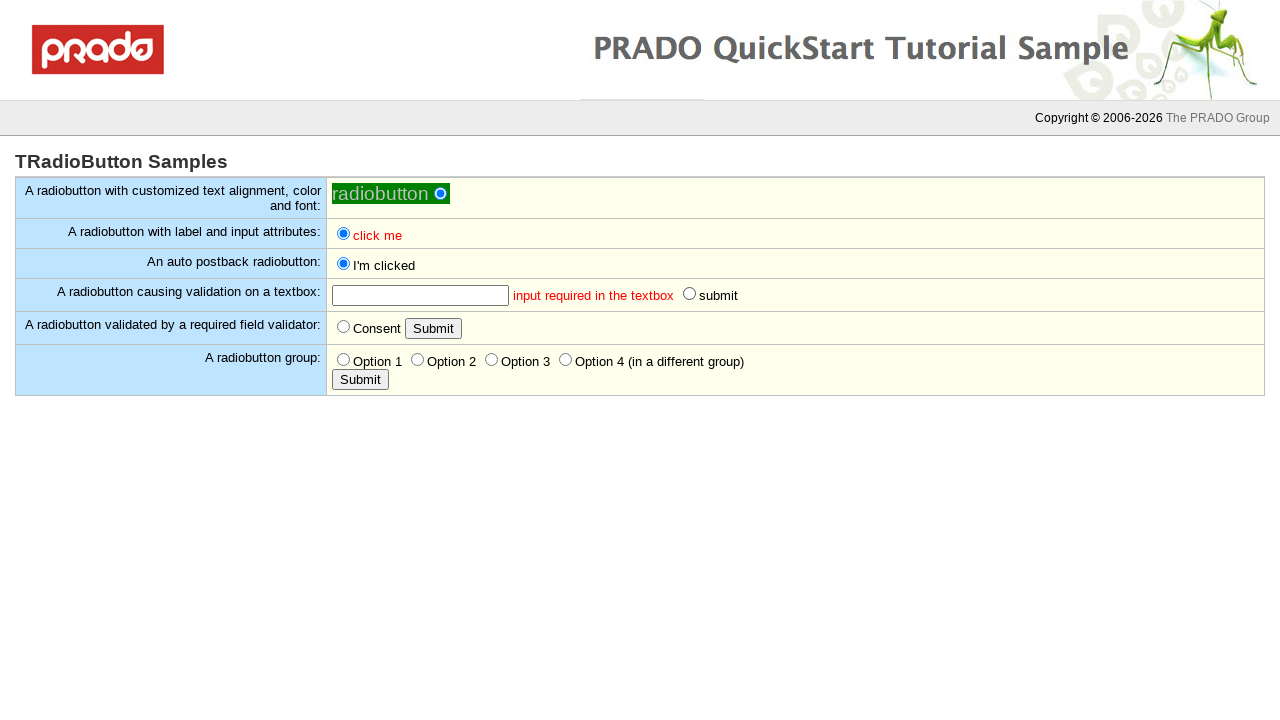

Filled textbox with 'test' to satisfy validation on input[name='ctl0\$body\$TextBox']
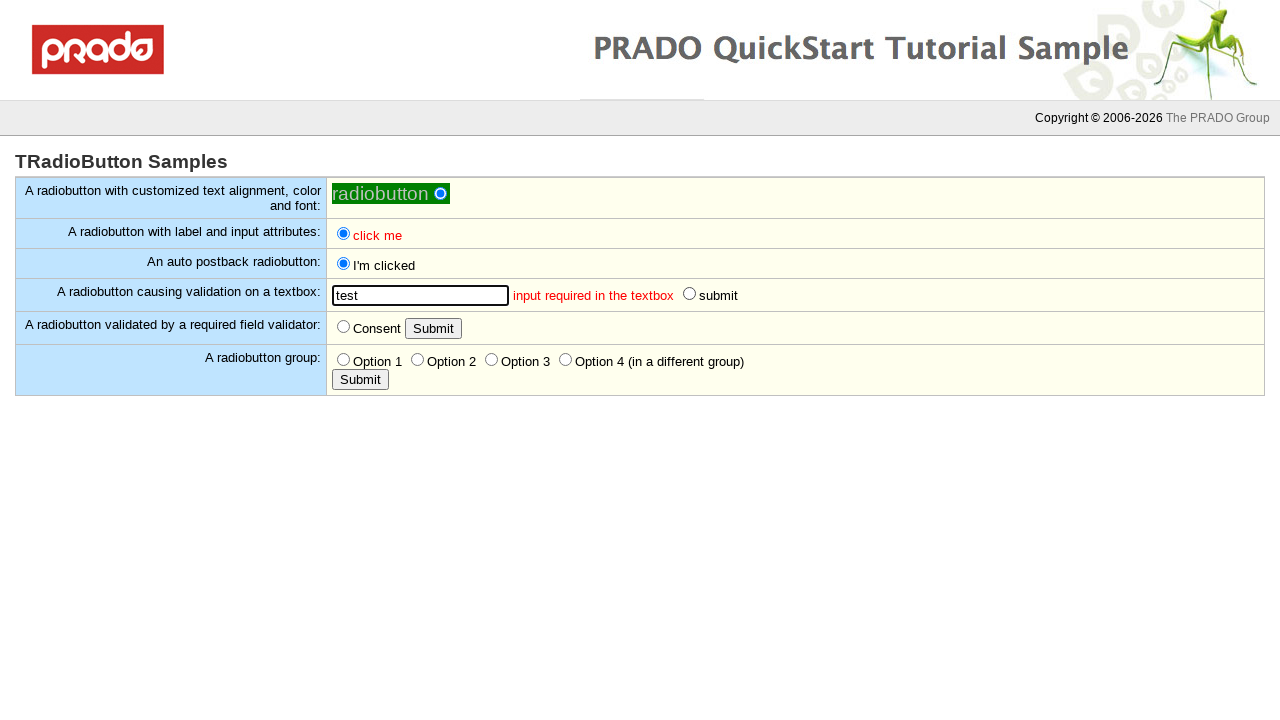

Clicked validation radio button with valid textbox content at (690, 294) on input[name='ctl0\$body\$ctl4'][value='ctl0\$body\$ctl4']
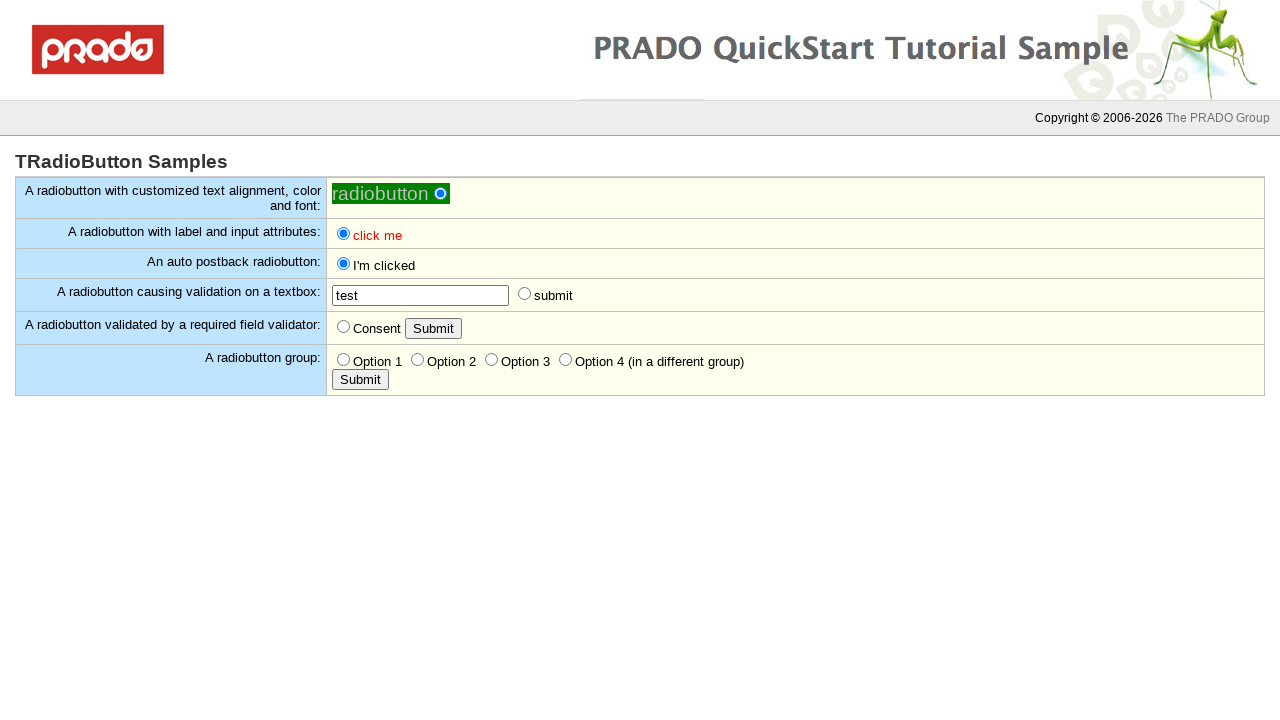

Clicked Submit button showing required field validation at (434, 328) on input[type='submit'][value='Submit']
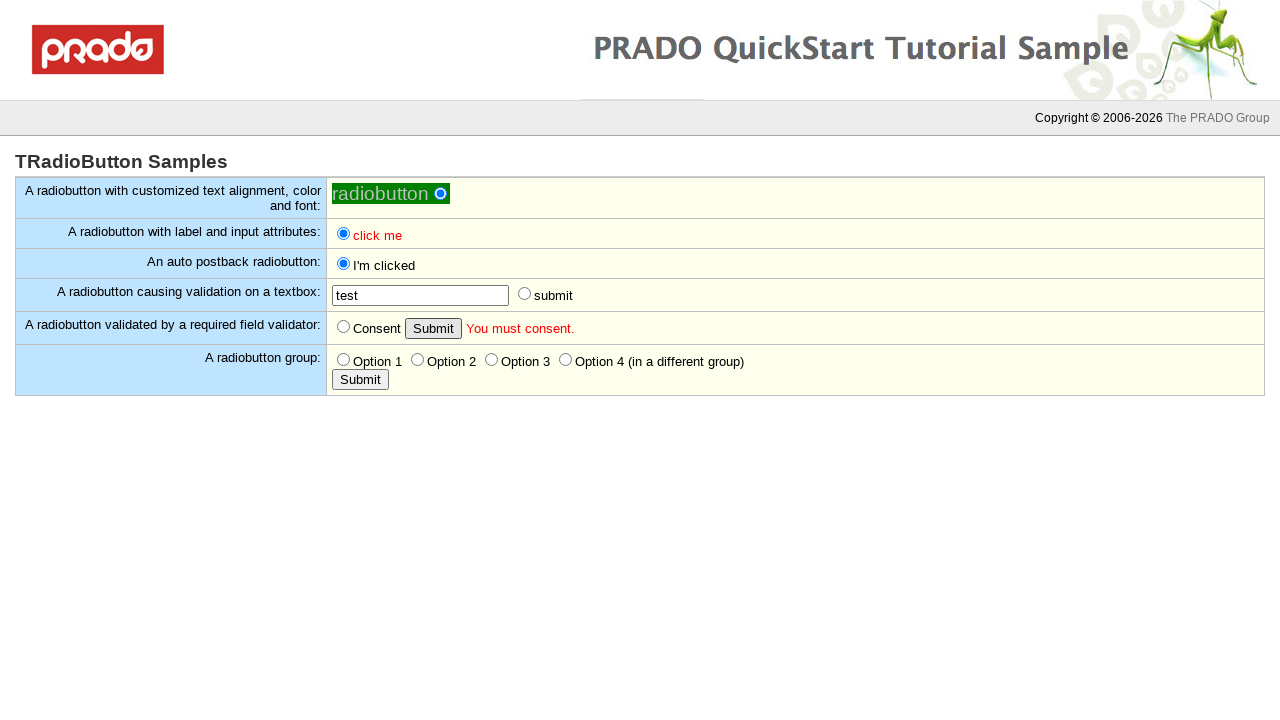

Waited for required field validation error to display
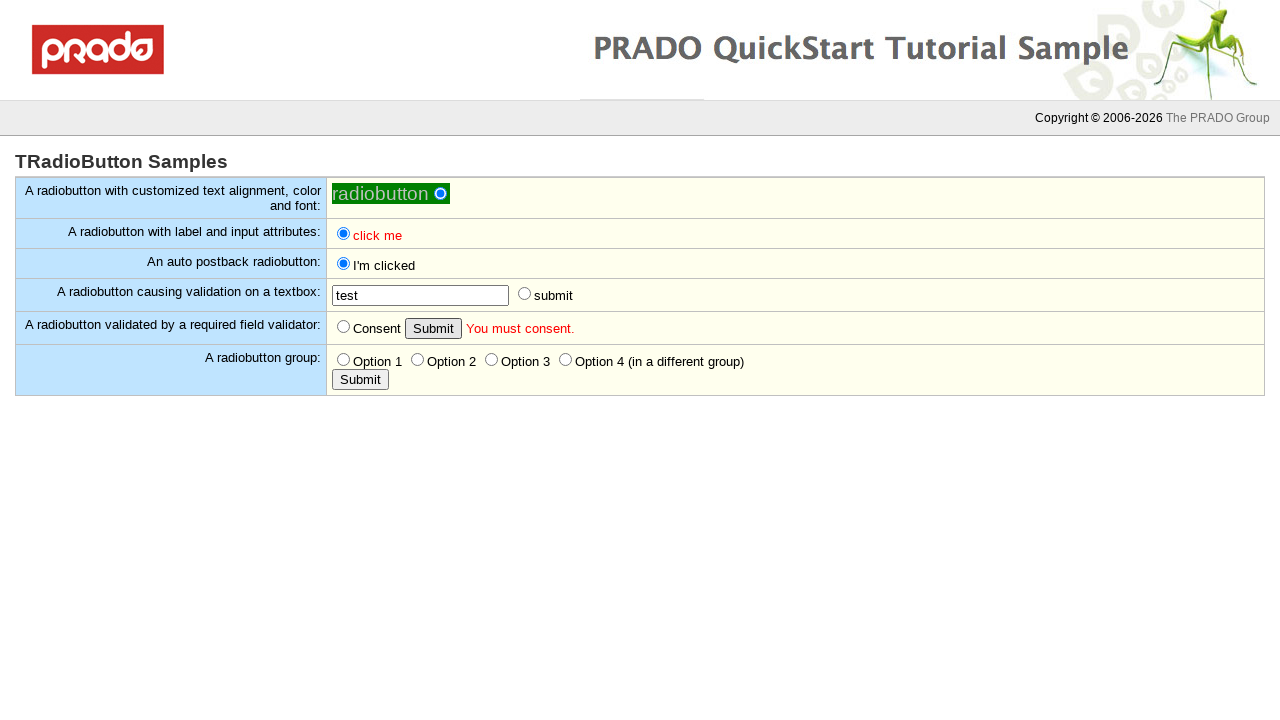

Selected required radio button to satisfy validation at (344, 326) on input[name='ctl0\$body\$RadioButton'][value='ctl0\$body\$RadioButton']
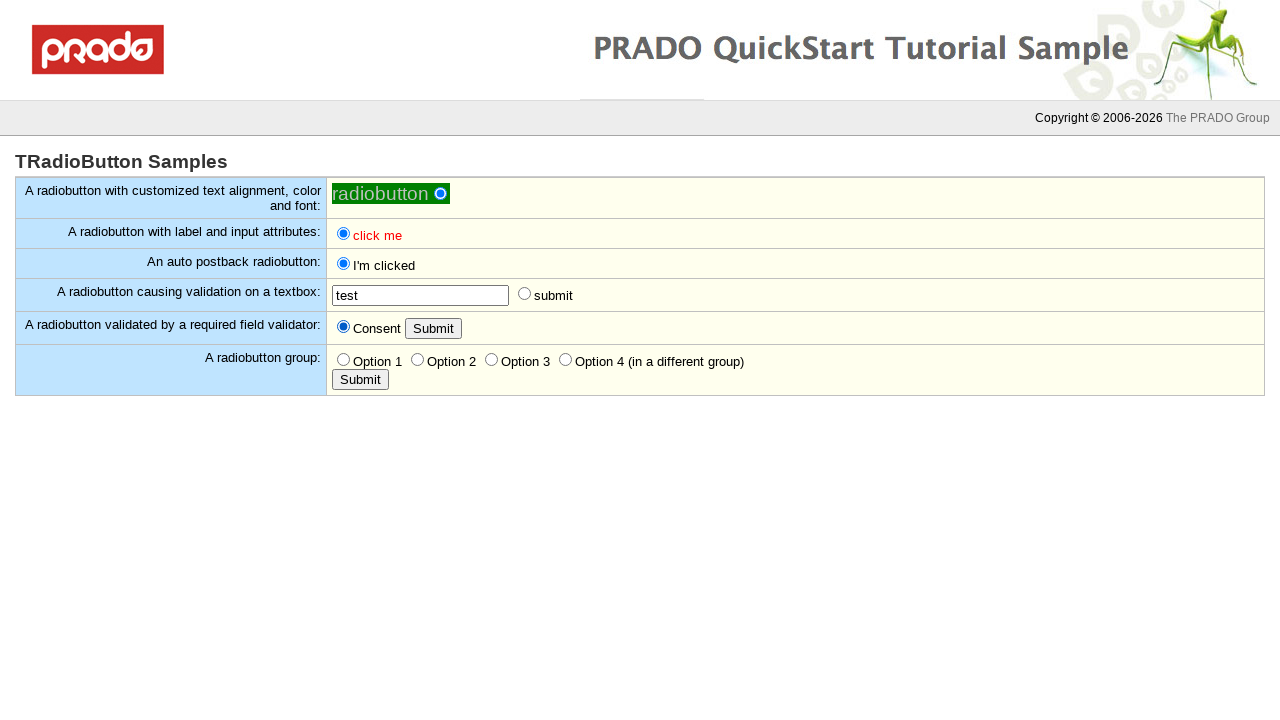

Clicked Submit button with required radio button selected at (434, 328) on input[type='submit'][value='Submit']
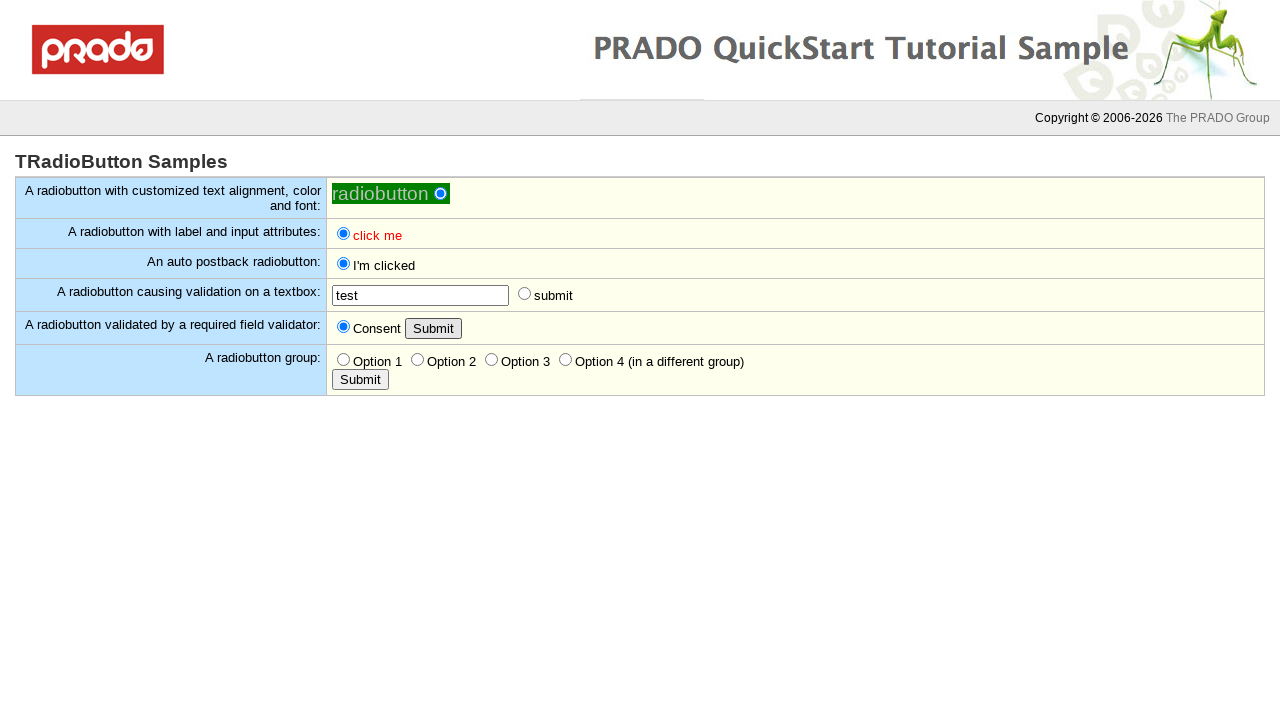

Clicked submit to test radio button group with empty selection at (360, 380) on input[name='ctl0\$body\$ctl7']
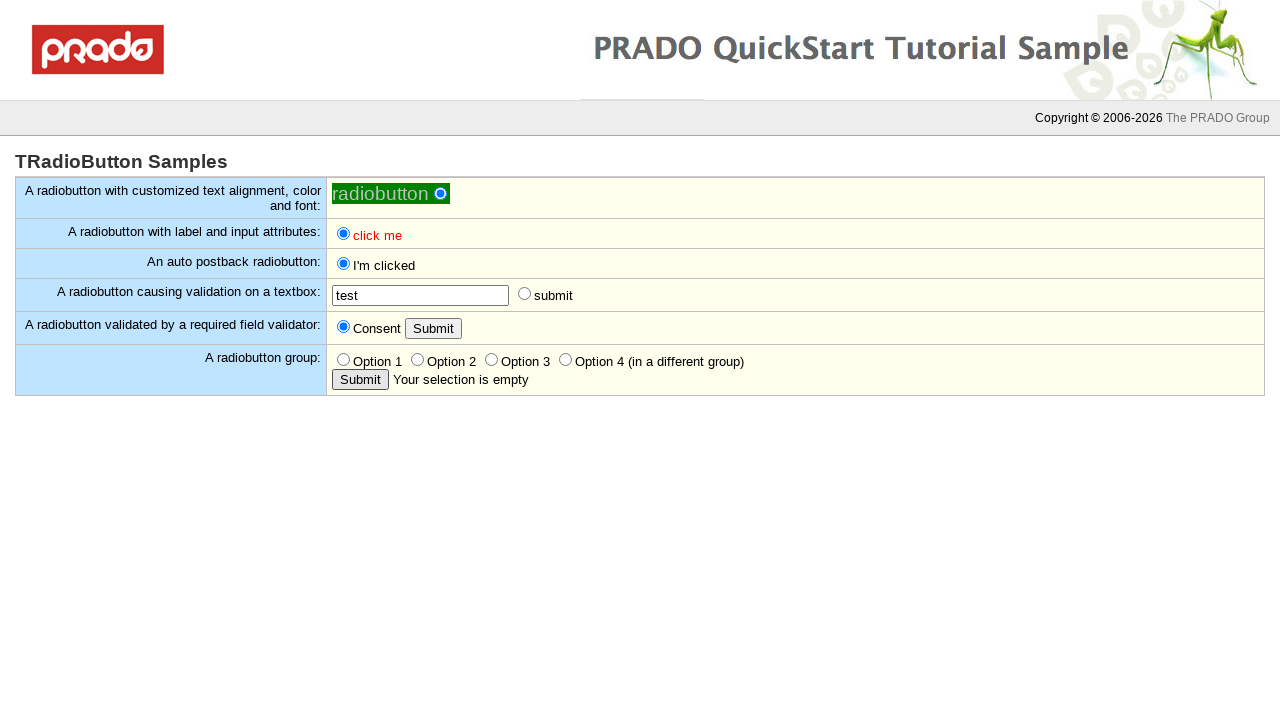

Page loaded after group submit
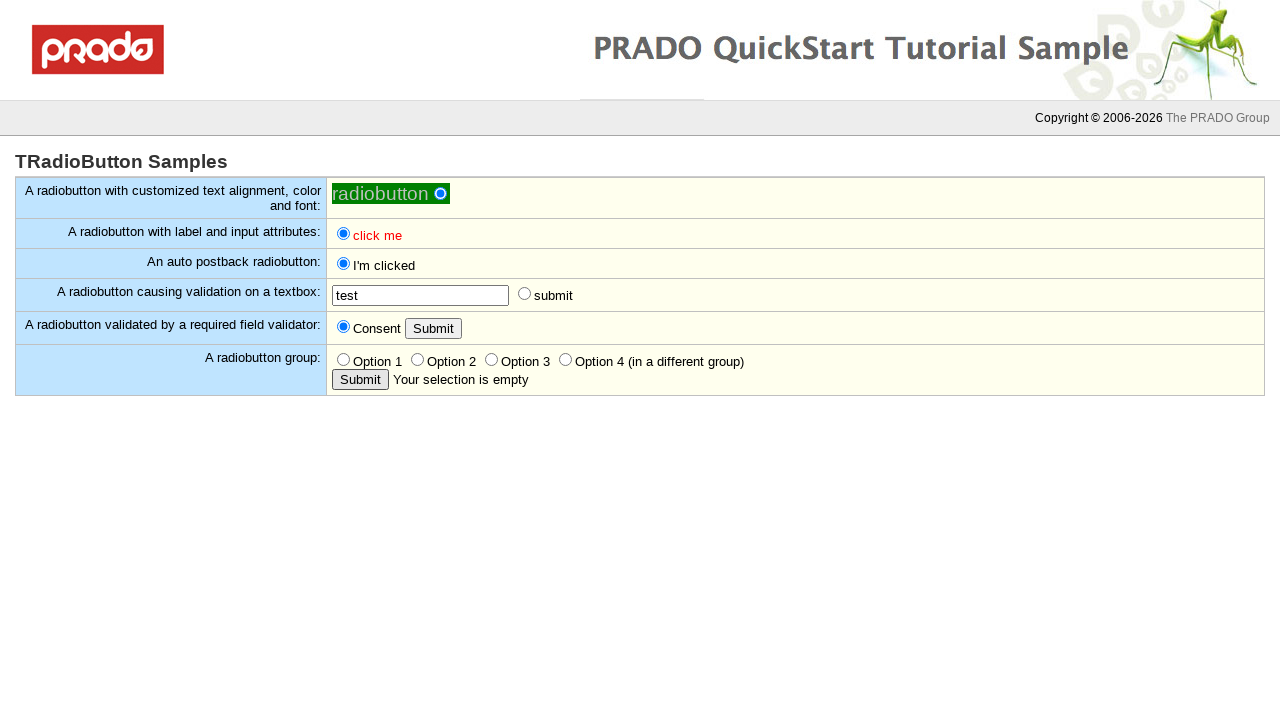

Selected Radio2 from radio button group at (418, 360) on input[name='ctl0\$body\$RadioGroup'][value='ctl0\$body\$Radio2']
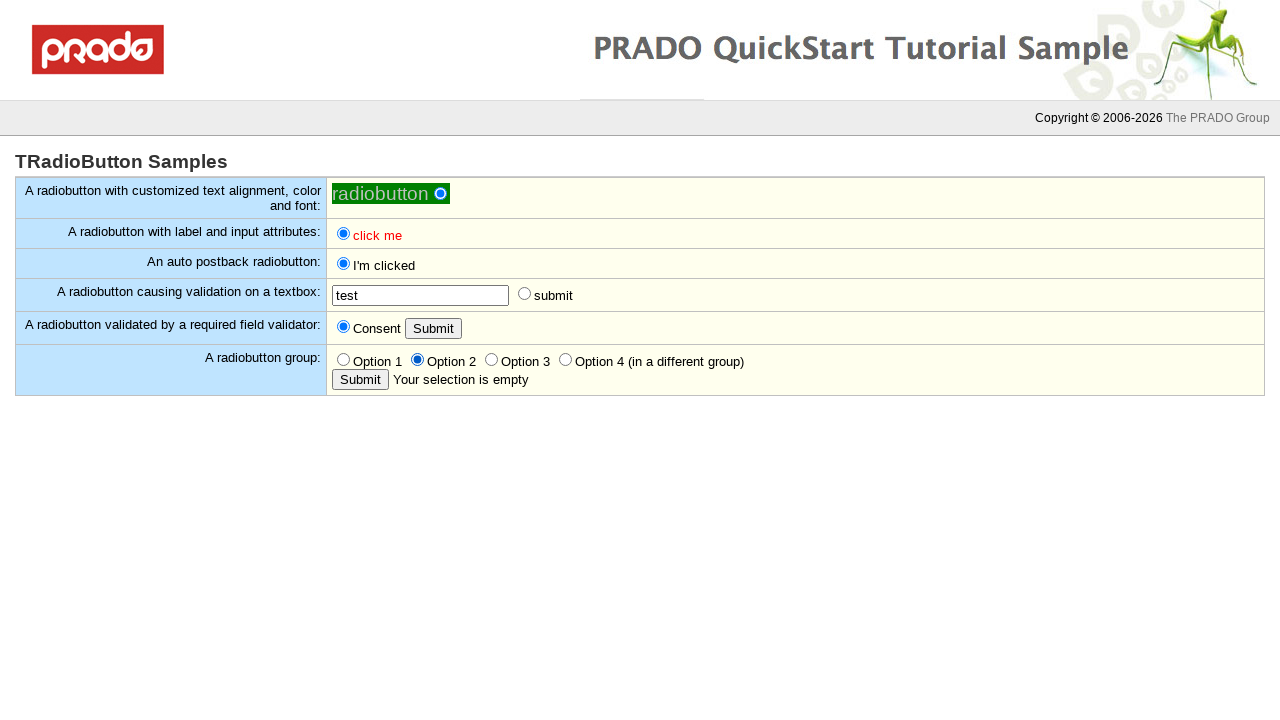

Clicked submit to verify Radio2 selection at (360, 380) on input[name='ctl0\$body\$ctl7']
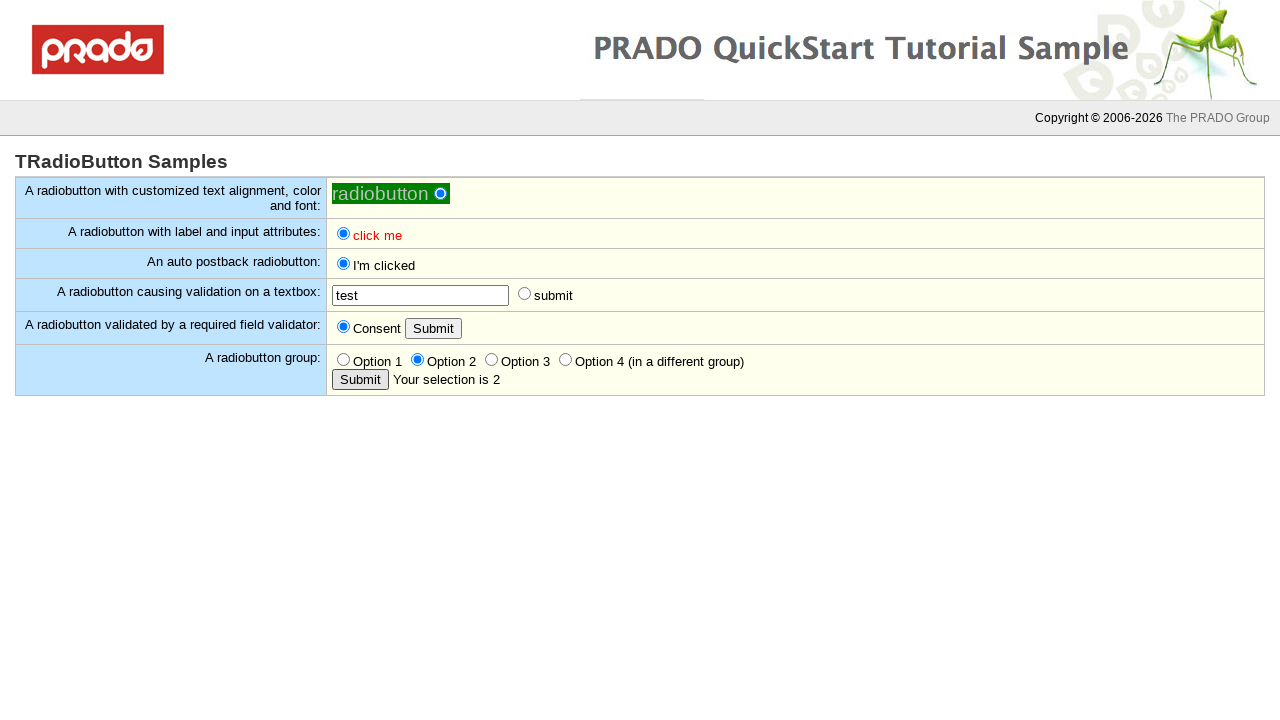

Page loaded after verifying Radio2 selection
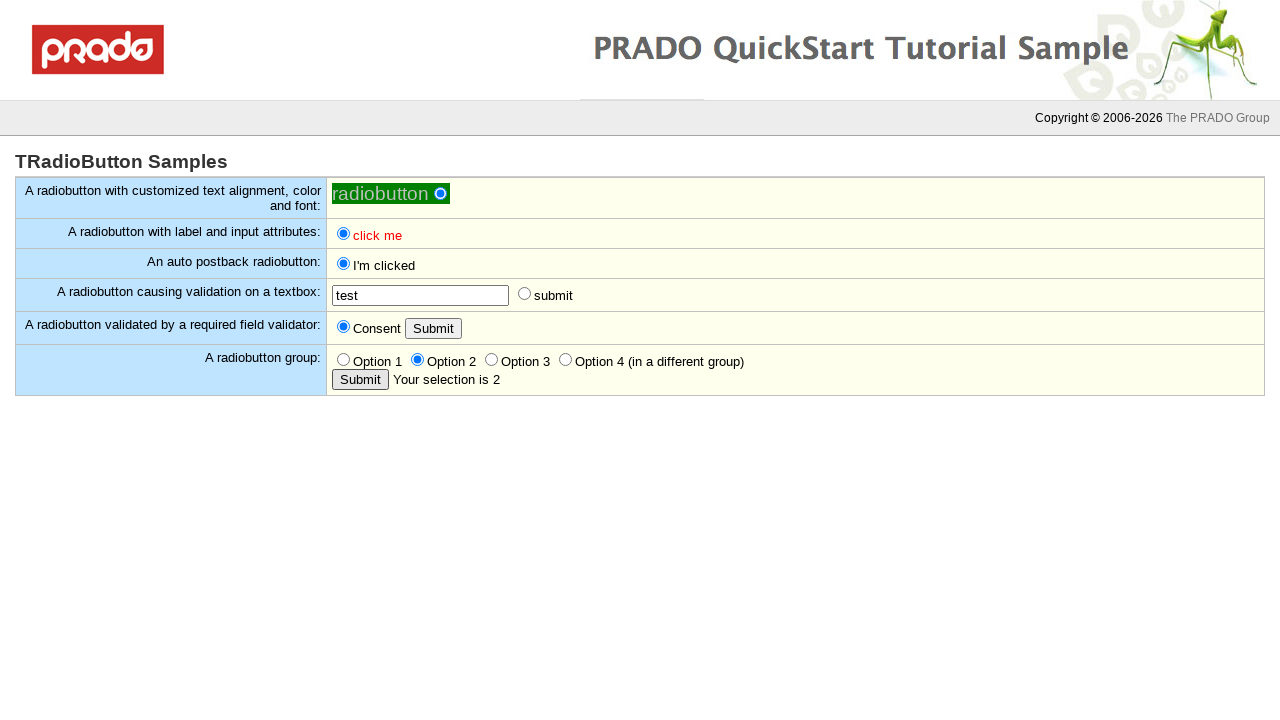

Selected Radio3 from radio button group at (492, 360) on input[name='ctl0\$body\$RadioGroup'][value='ctl0\$body\$Radio3']
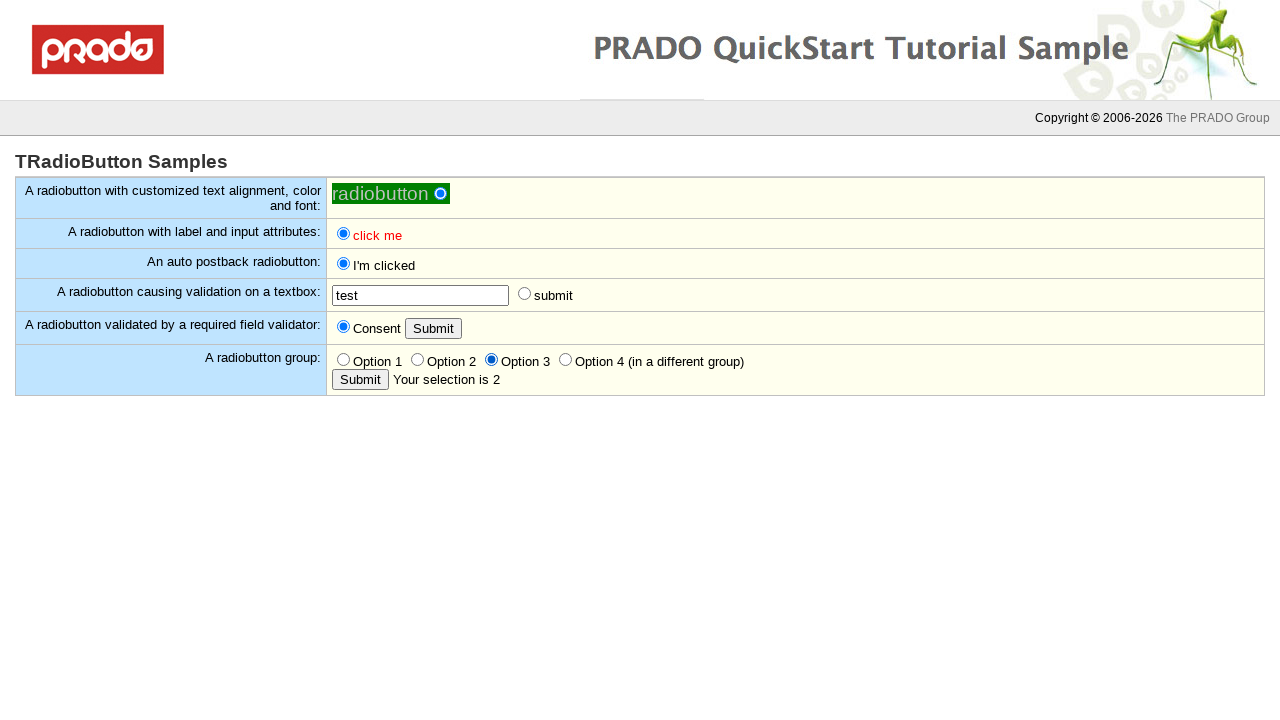

Selected Radio4 from radio button group at (566, 360) on input[name='ctl0\$body\$Radio4'][value='ctl0\$body\$Radio4']
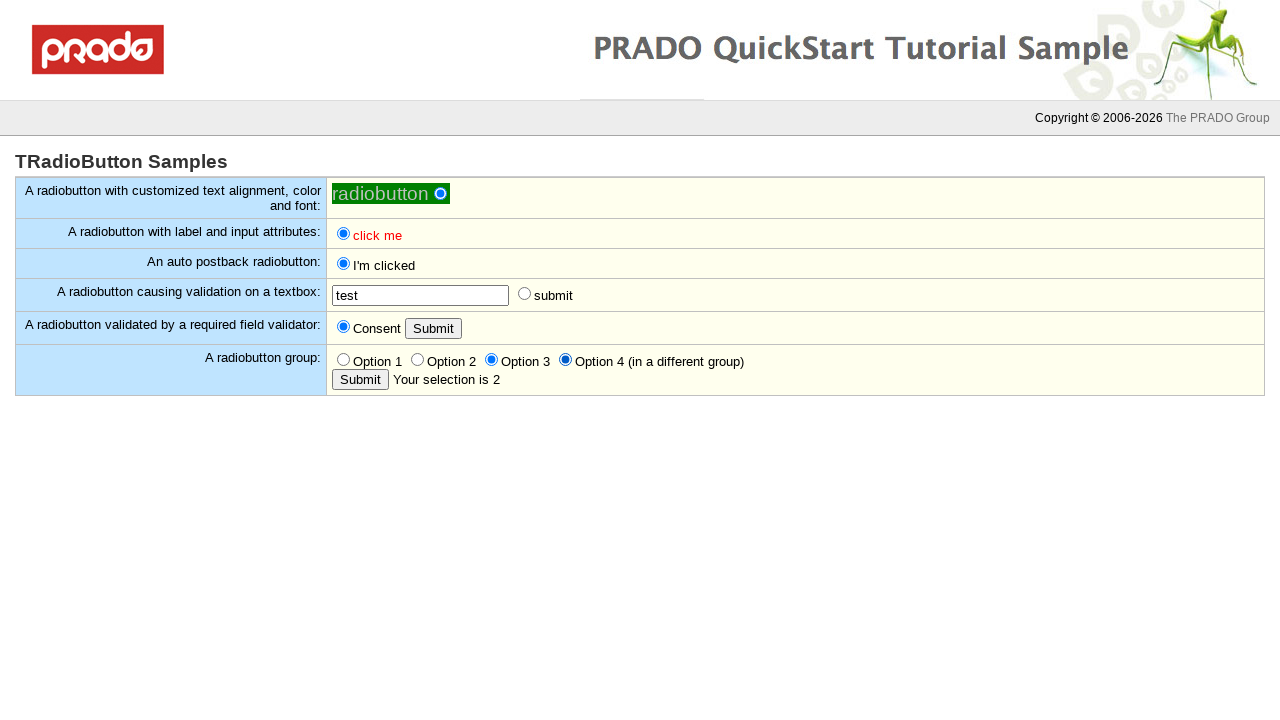

Clicked submit to verify combined Radio3 and Radio4 selection at (360, 380) on input[name='ctl0\$body\$ctl7']
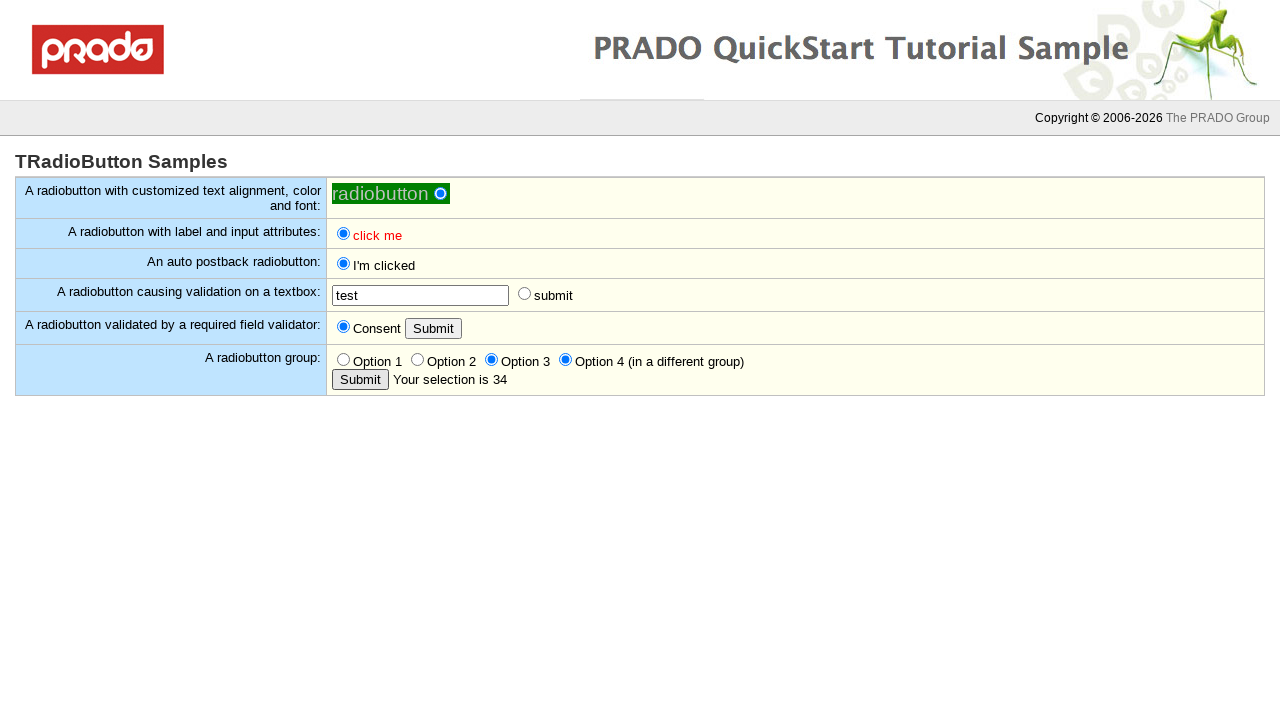

Page loaded after verifying combined radio button selection
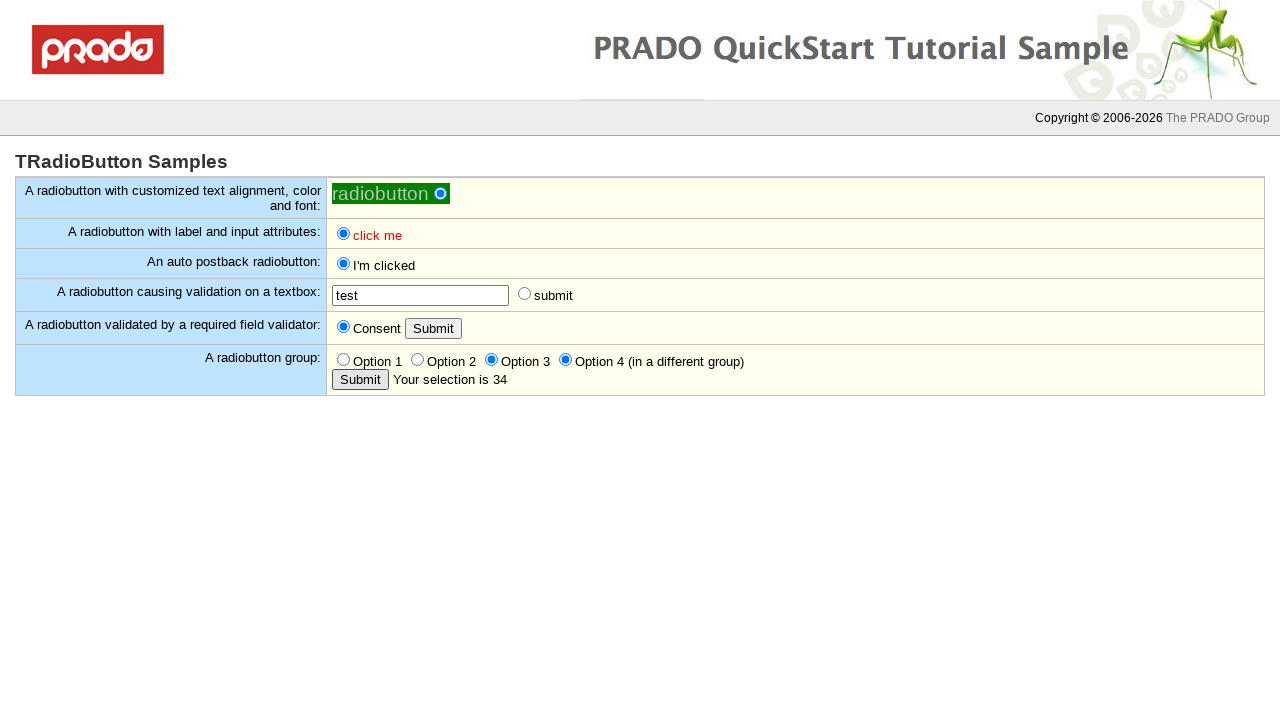

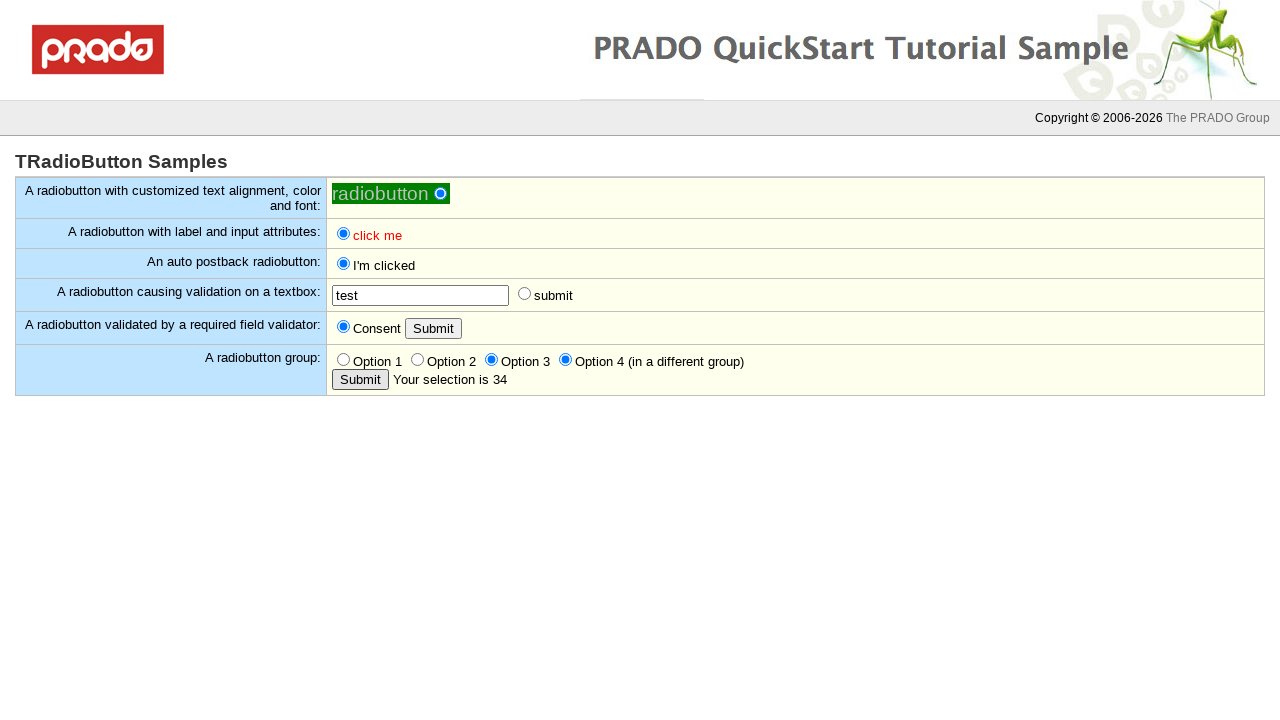